Tests dropdown functionality by verifying dropdown visibility, selecting Option3, and confirming the selection

Starting URL: https://rahulshettyacademy.com/AutomationPractice/

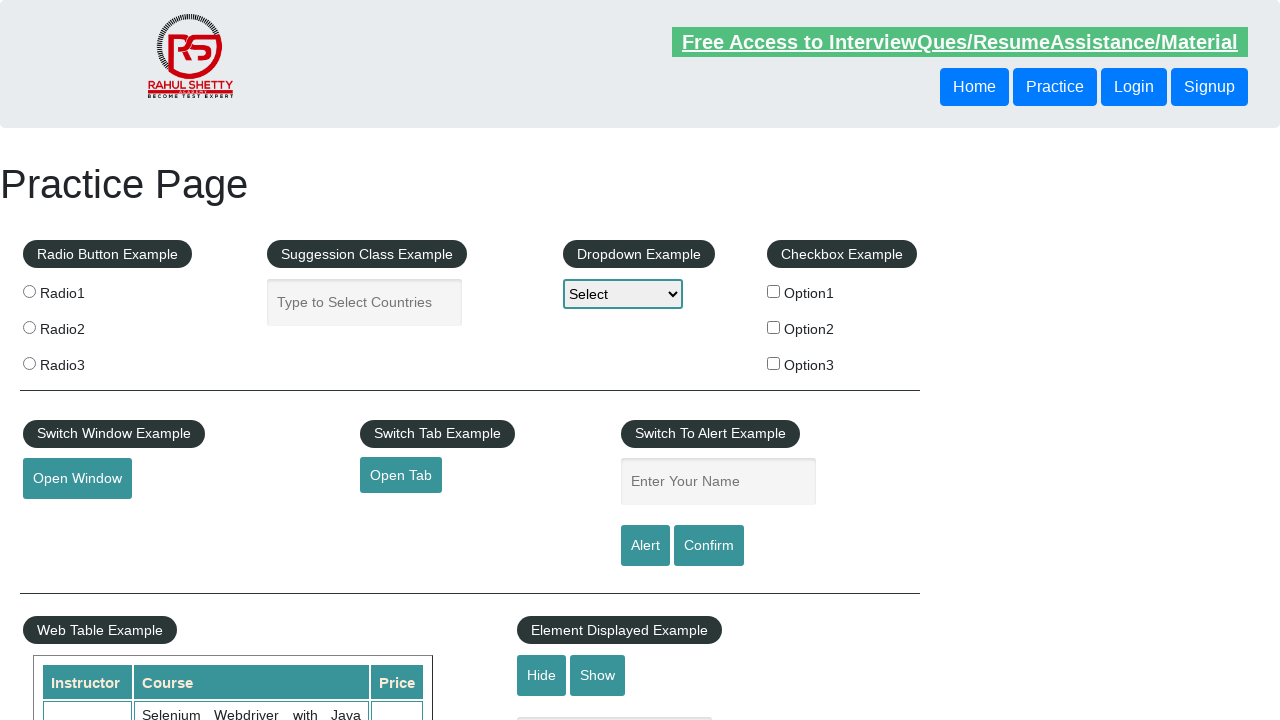

Located dropdown example heading element
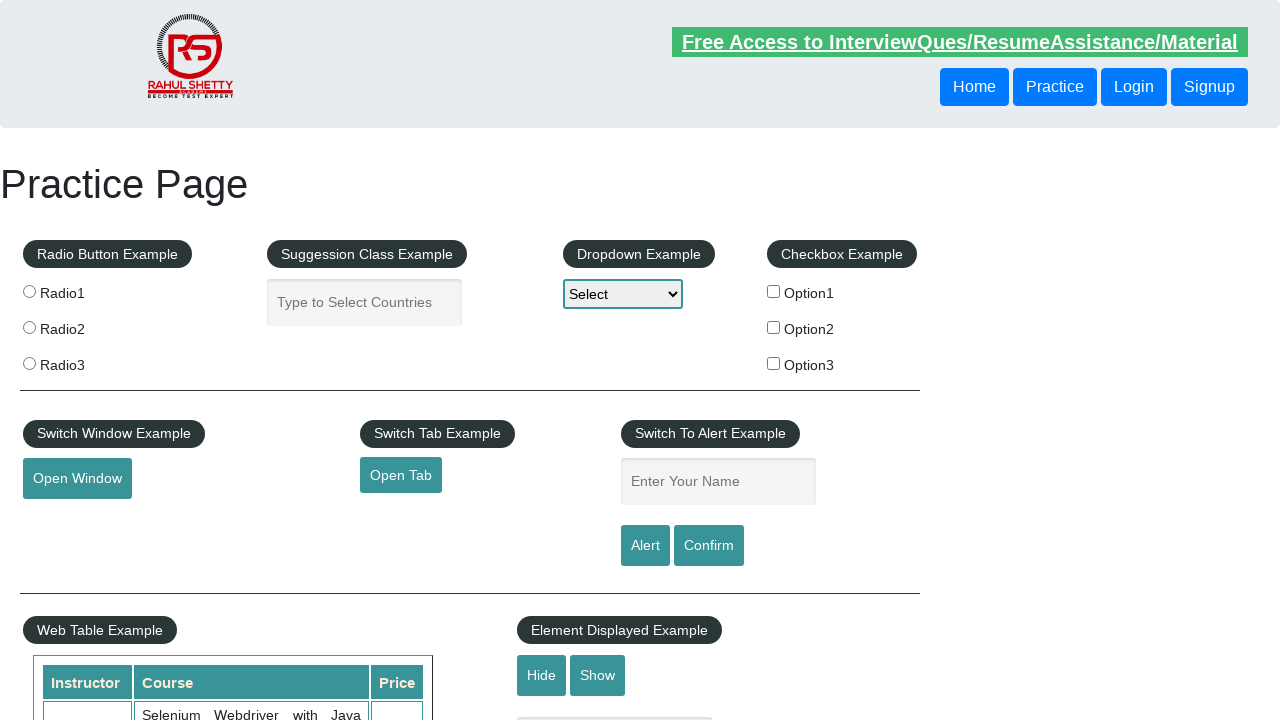

Verified dropdown example heading is visible
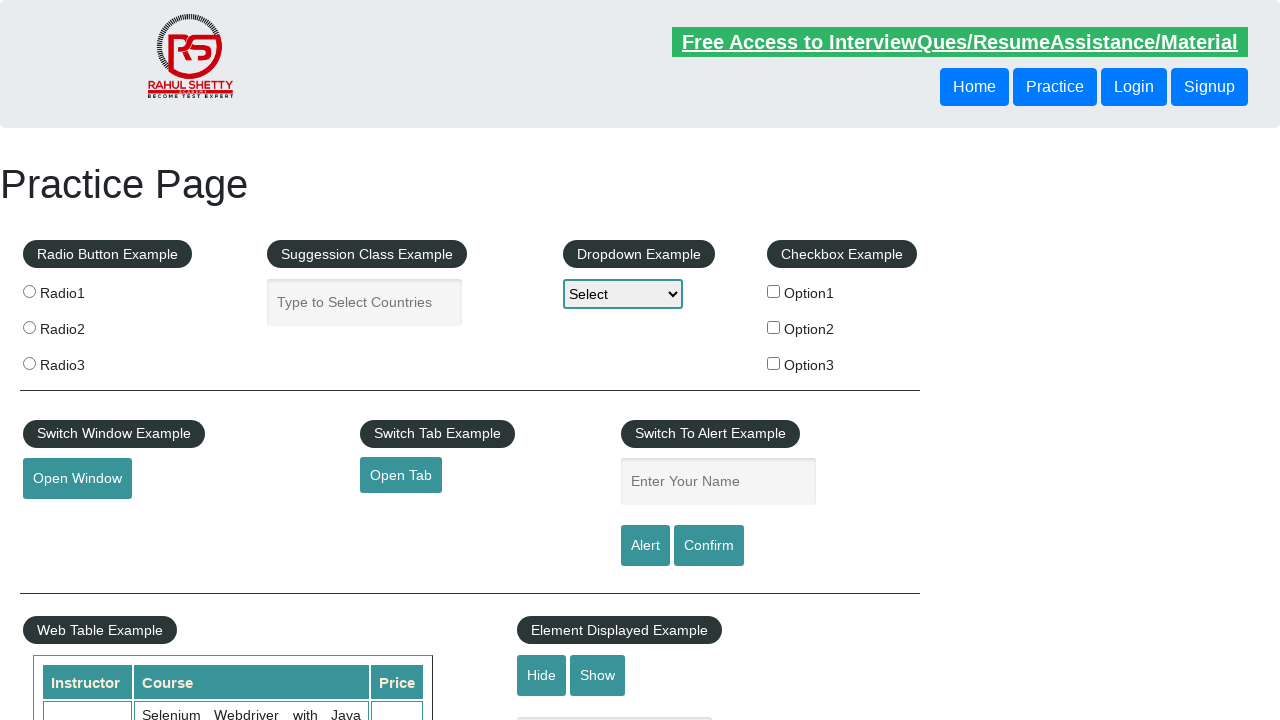

Selected 'option3' from dropdown on #dropdown-class-example
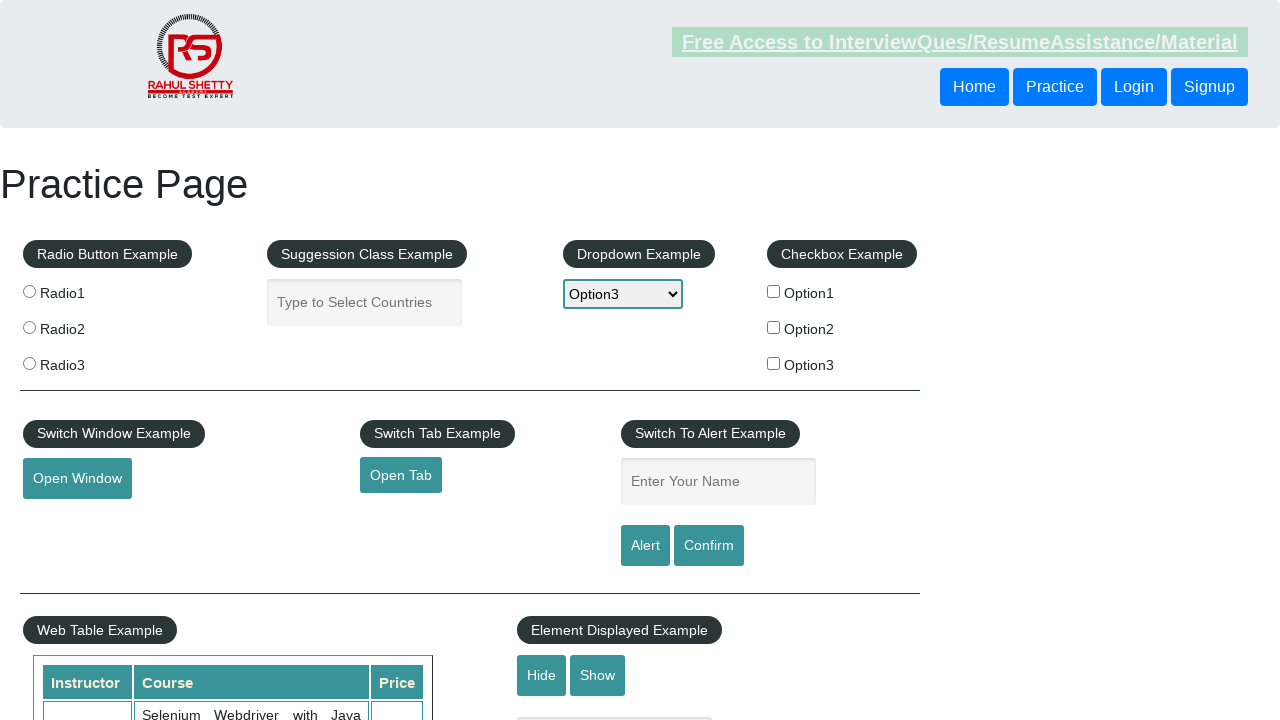

Retrieved selected dropdown value
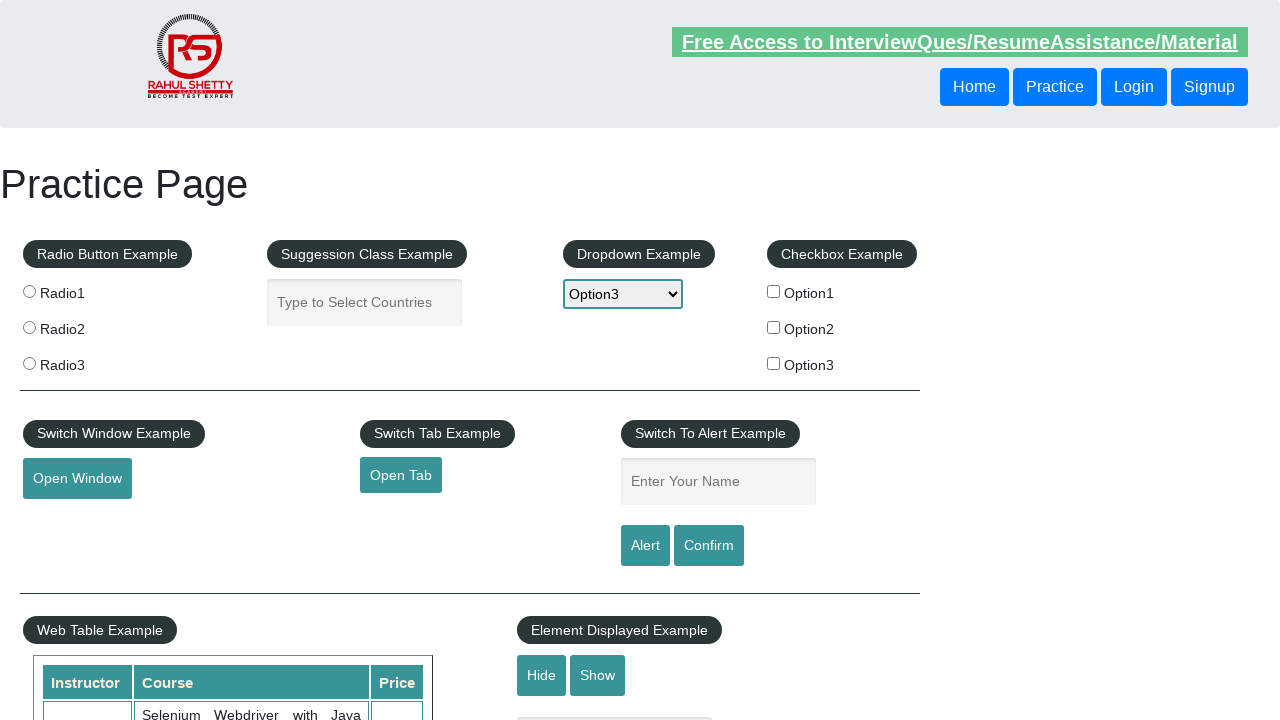

Confirmed that 'option3' is the selected value
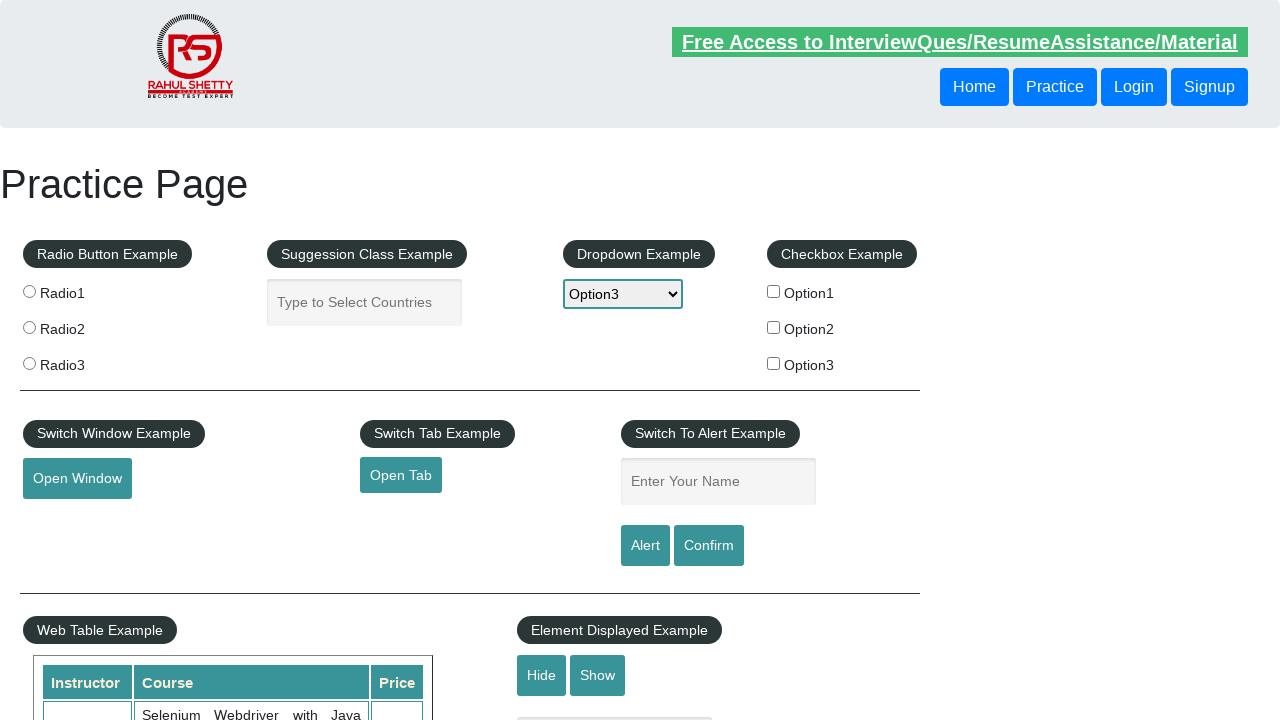

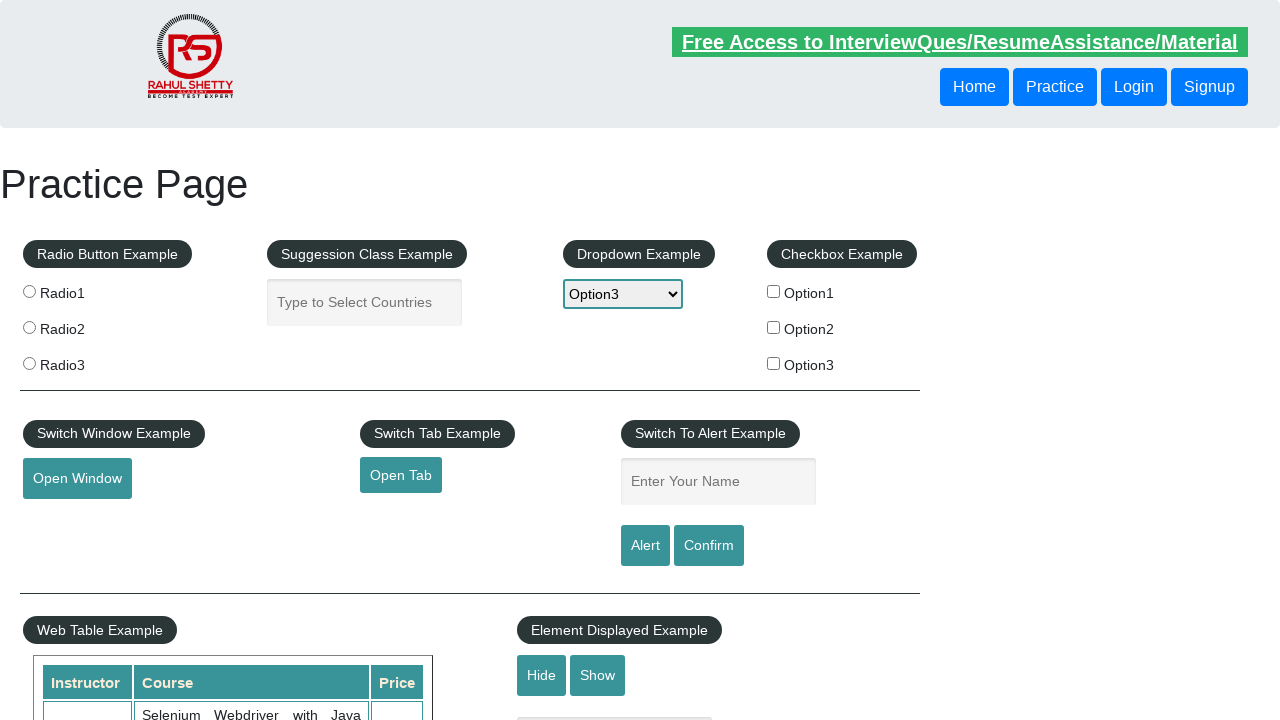